Navigates directly to a specific INDEC page and clicks on a download link to retrieve statistical data.

Starting URL: https://www.indec.gob.ar/indec/web/Nivel4-Tema-3-5-31

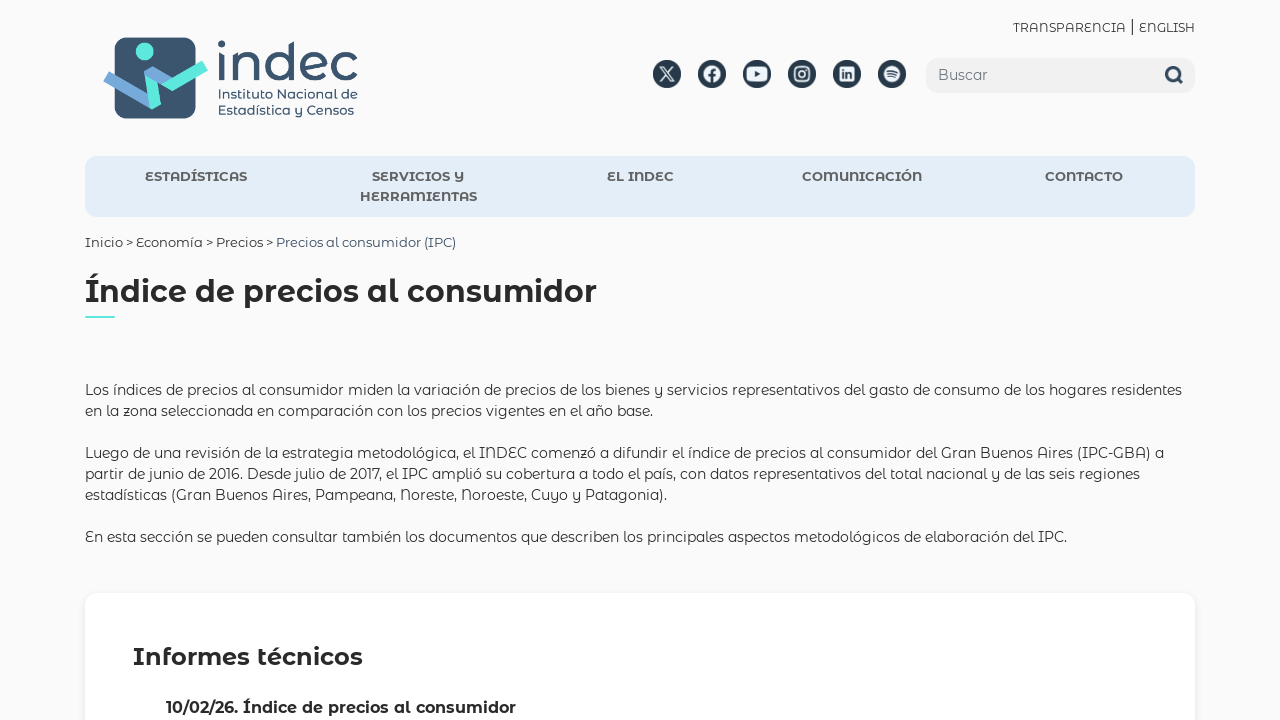

Navigated to INDEC statistical data page
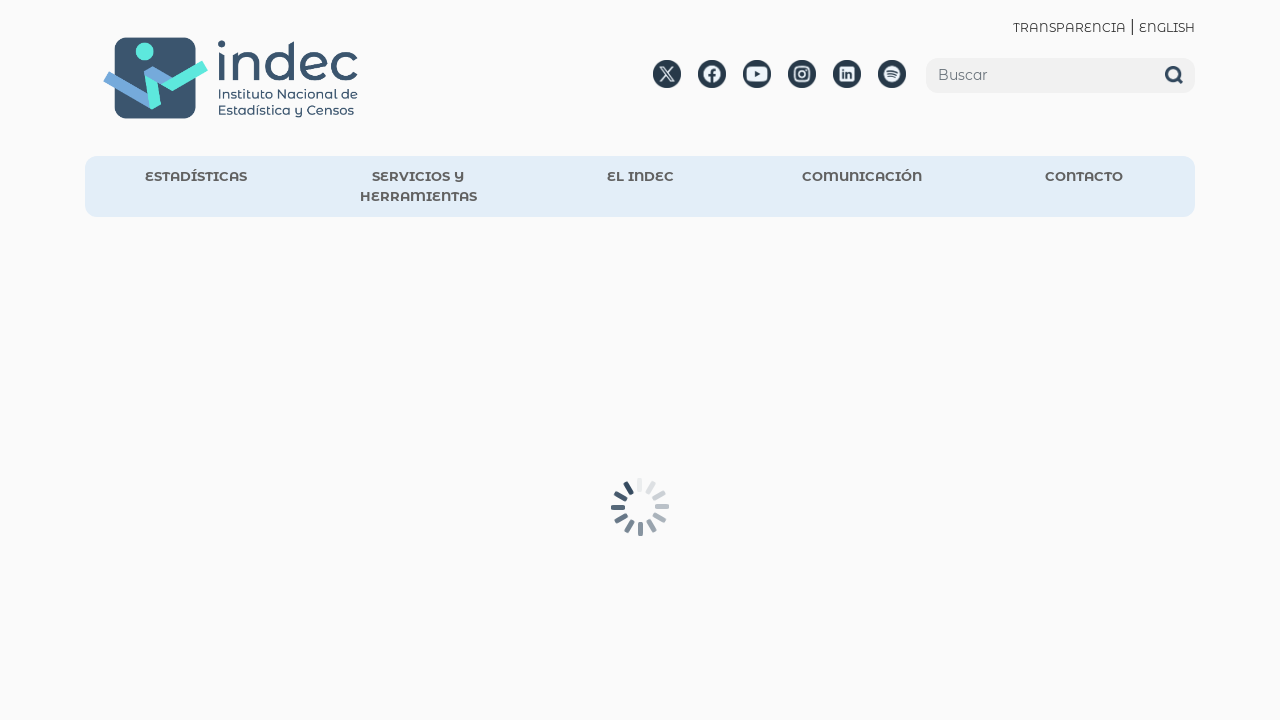

Clicked on download link to retrieve statistical data at (764, 350) on xpath=//*[@id="1"]/div[2]/div[1]/div[2]/div/div/a
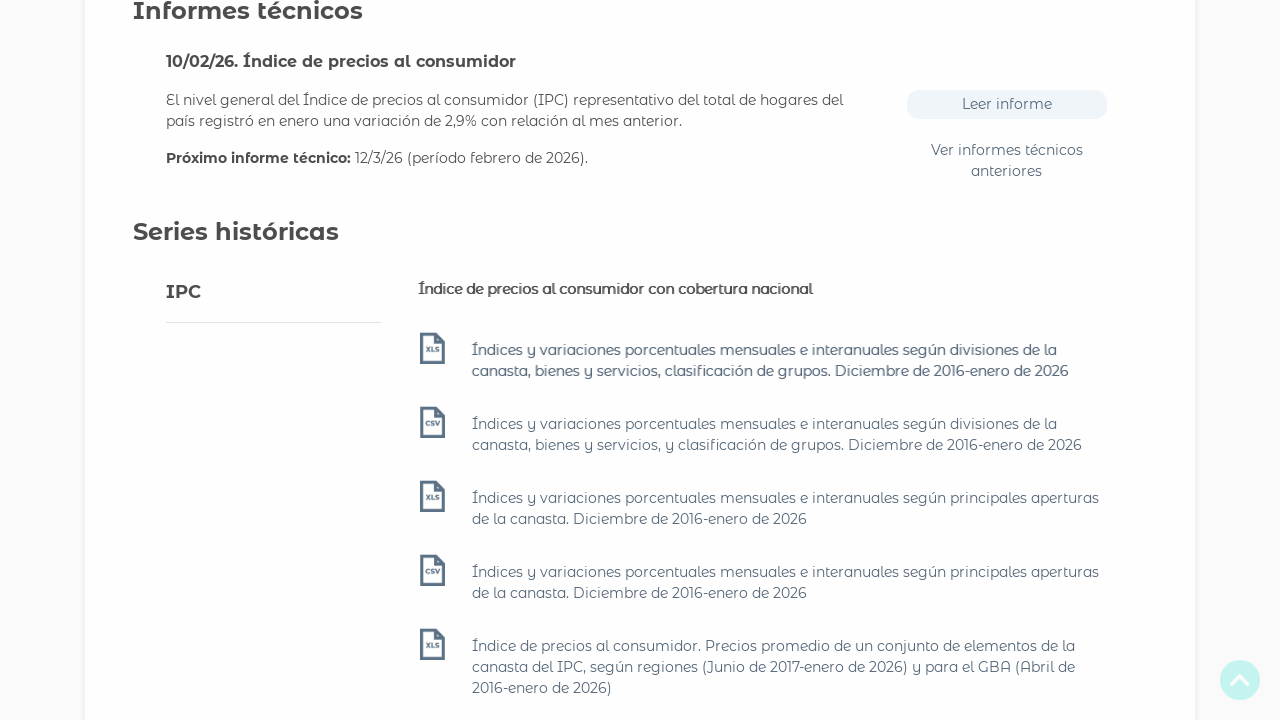

Waited for download to complete
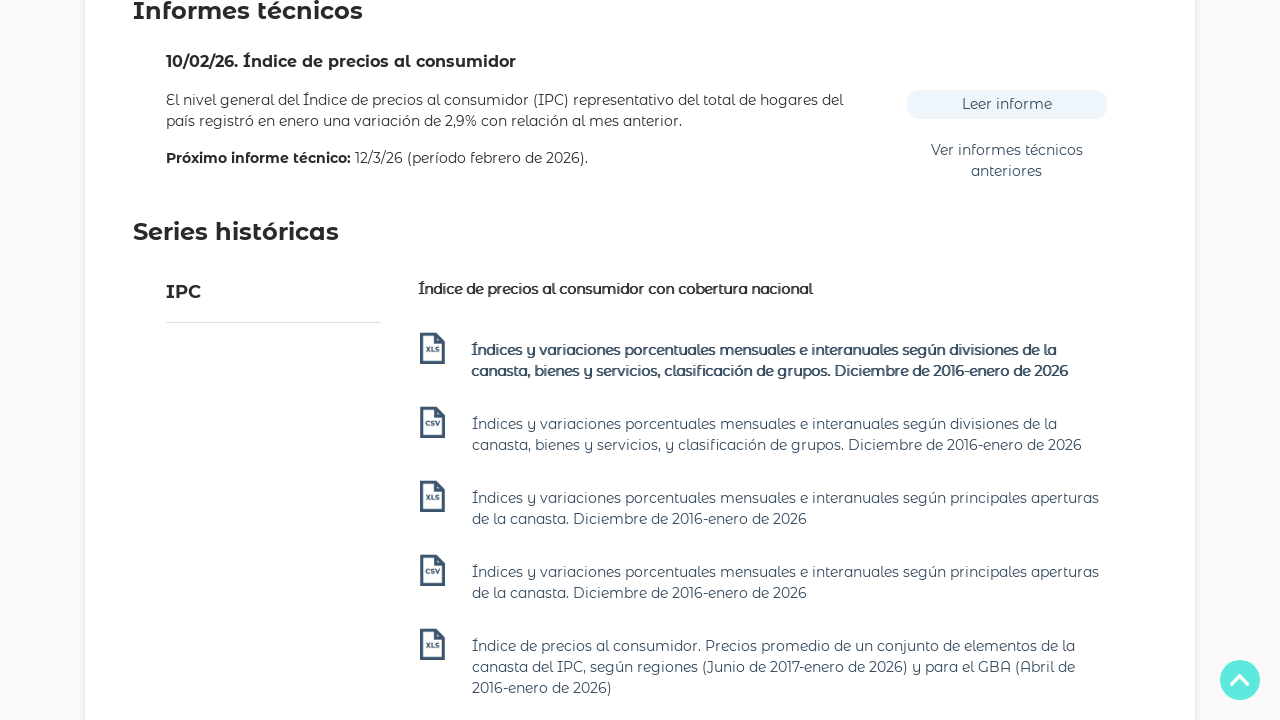

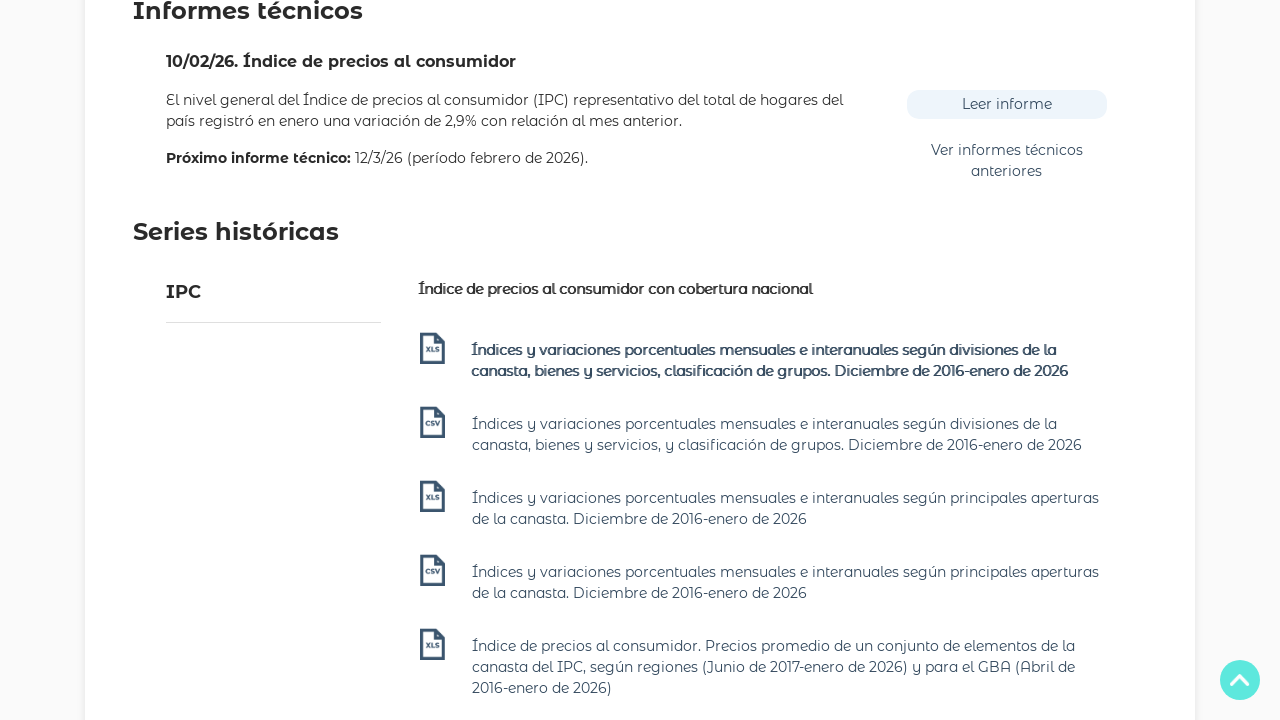